Tests checkbox functionality by locating two checkboxes, verifying their initial states, clicking both to toggle them, and confirming the state changes.

Starting URL: https://practice.cydeo.com/checkboxes

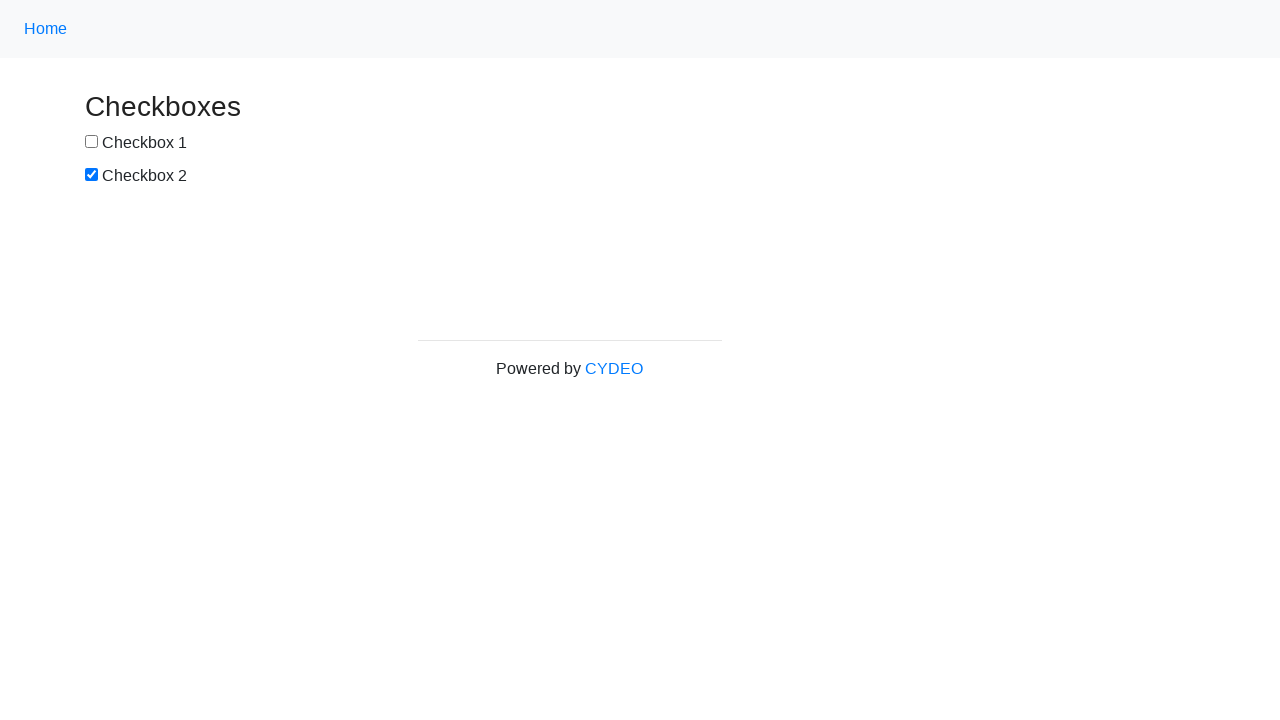

Located checkbox1 element
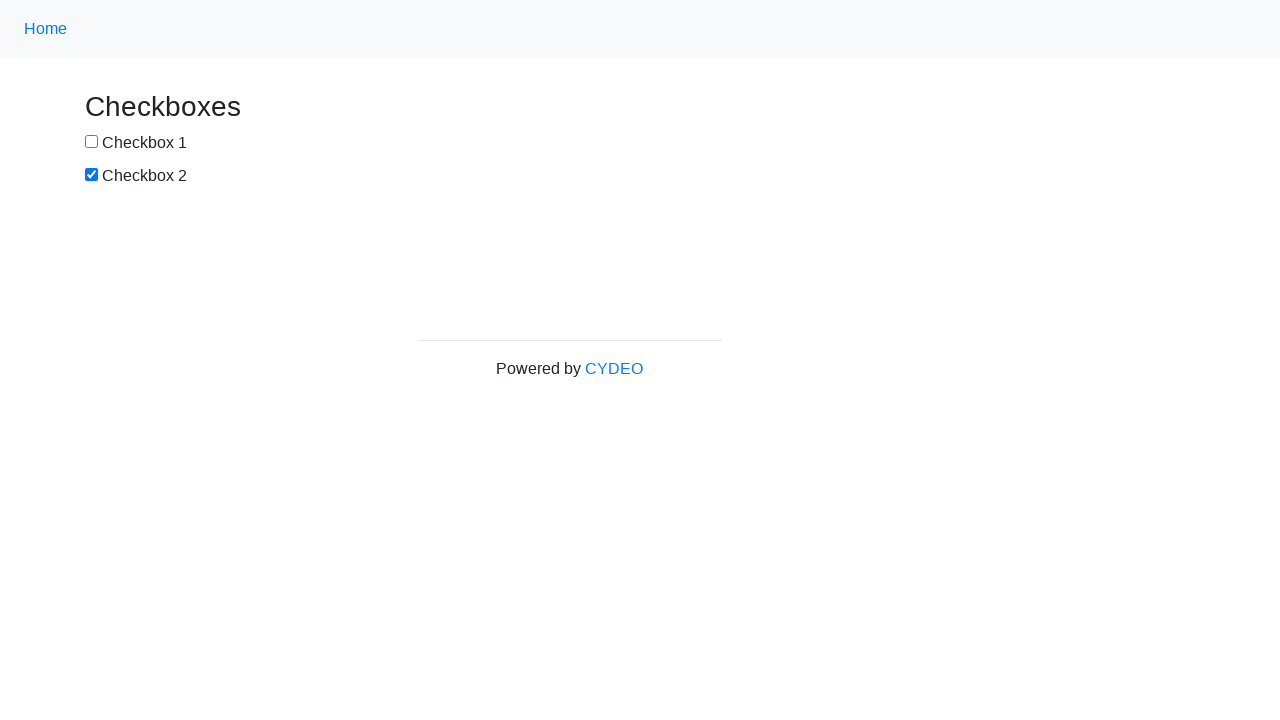

Located checkbox2 element
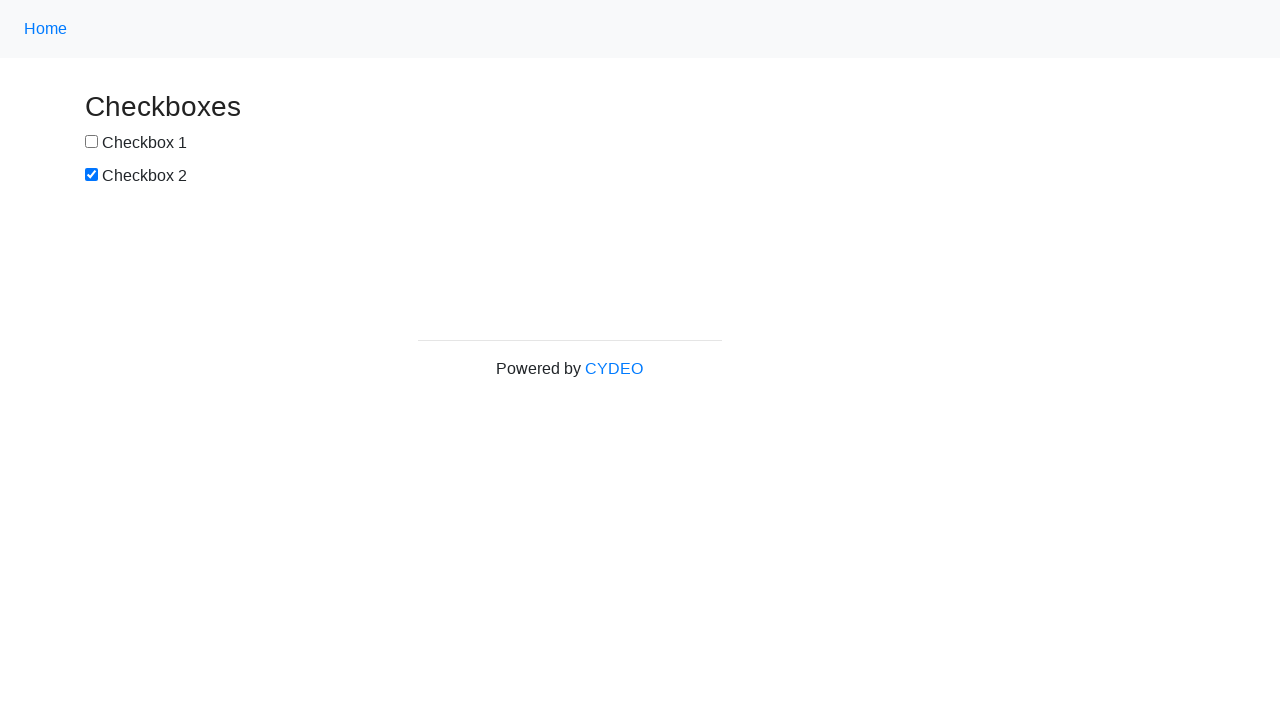

Verified checkbox1 initial state (unchecked)
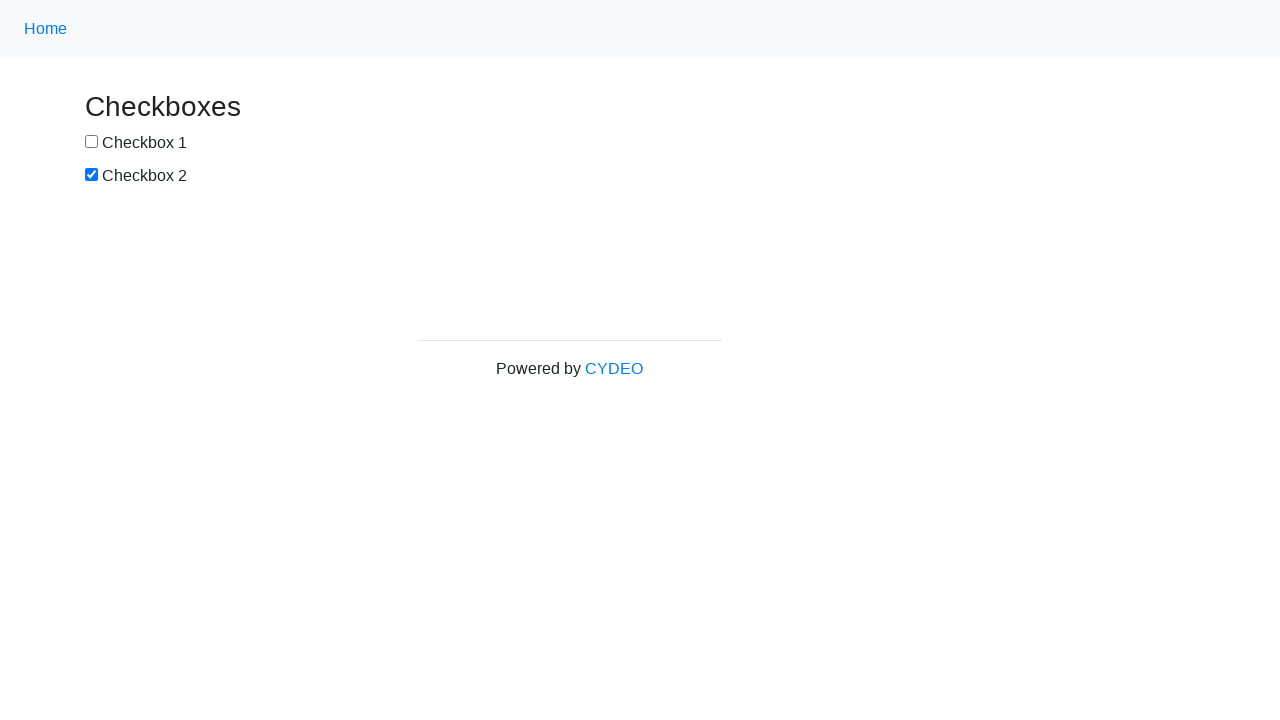

Verified checkbox2 initial state (checked)
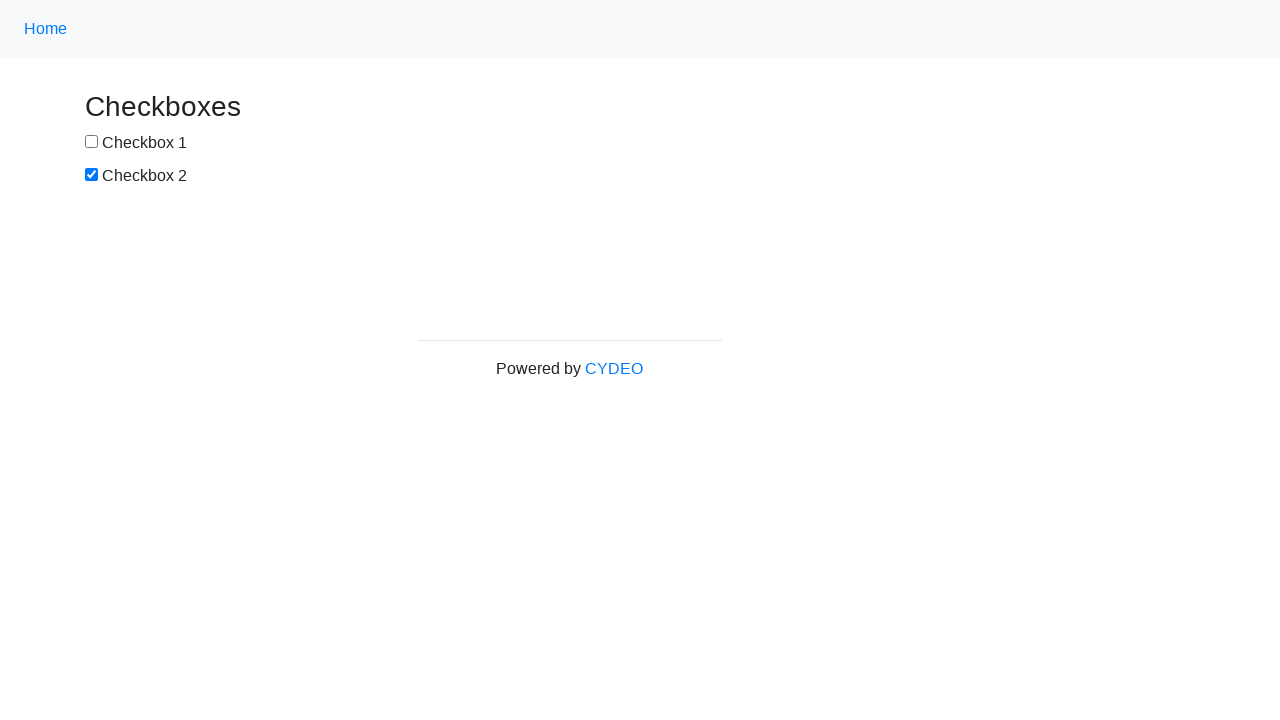

Clicked checkbox1 to toggle it at (92, 142) on input[name='checkbox1']
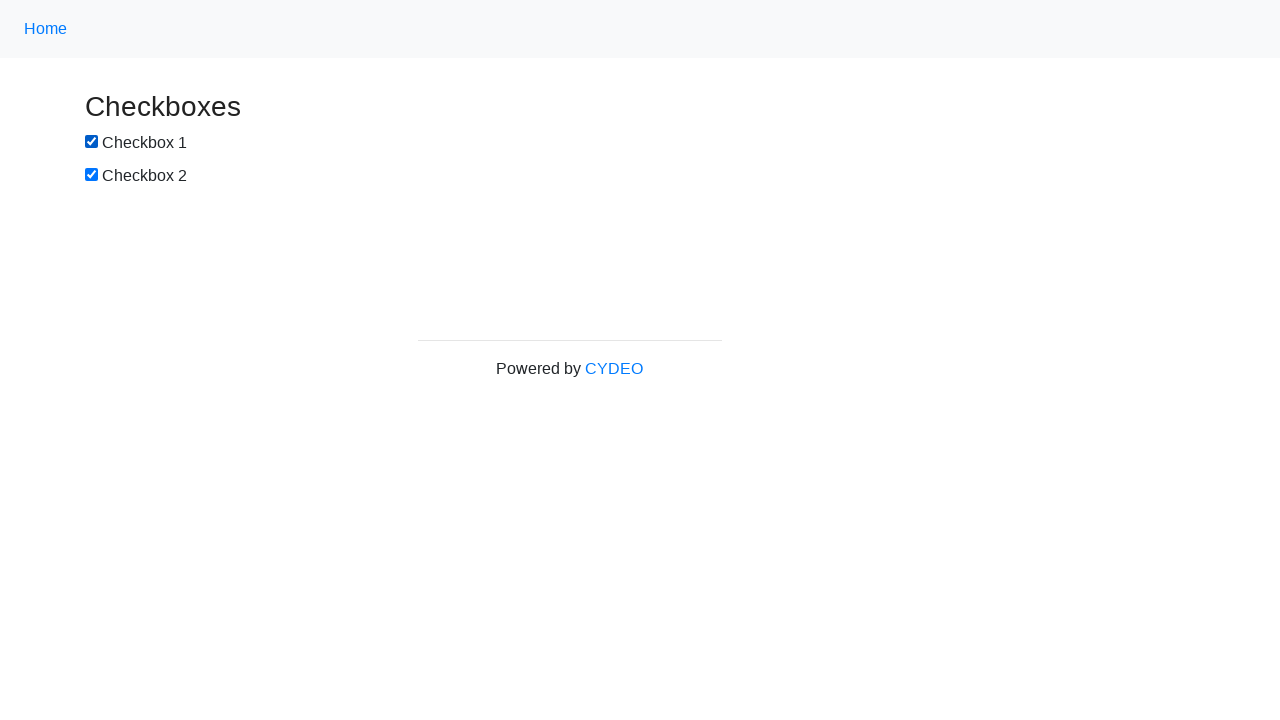

Clicked checkbox2 to toggle it at (92, 175) on input[name='checkbox2']
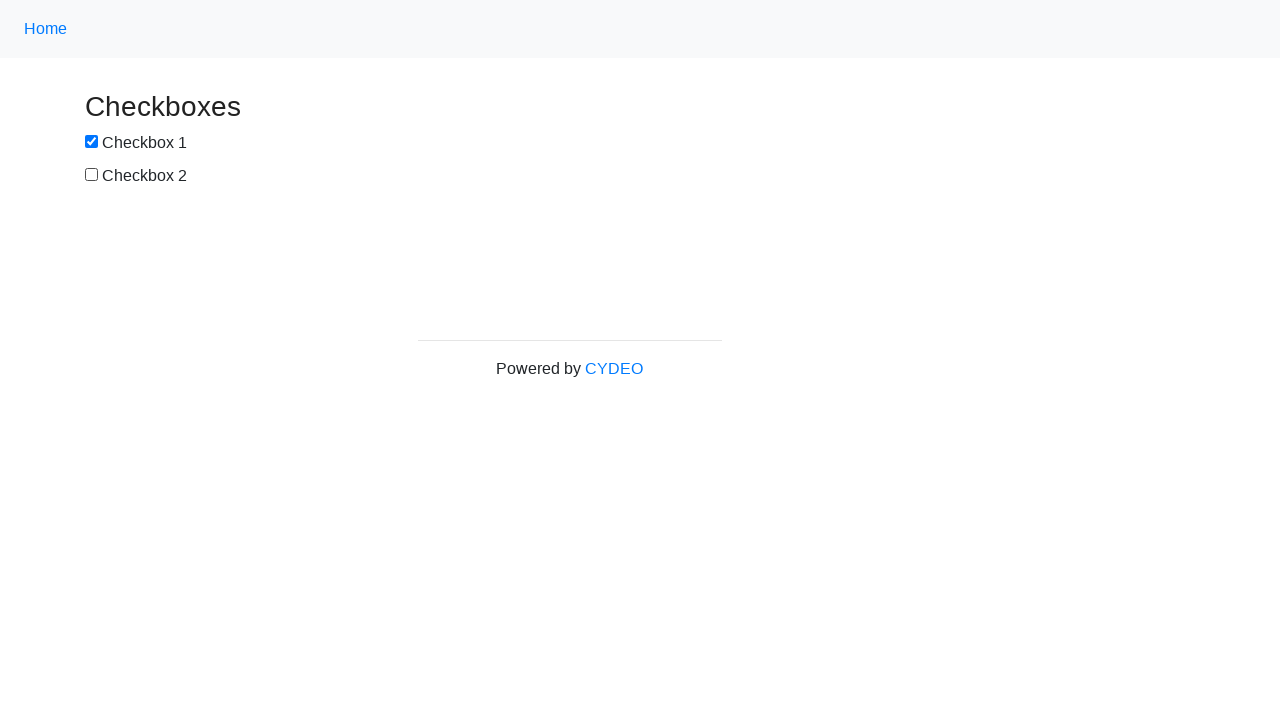

Verified checkbox1 state after click (toggled to checked)
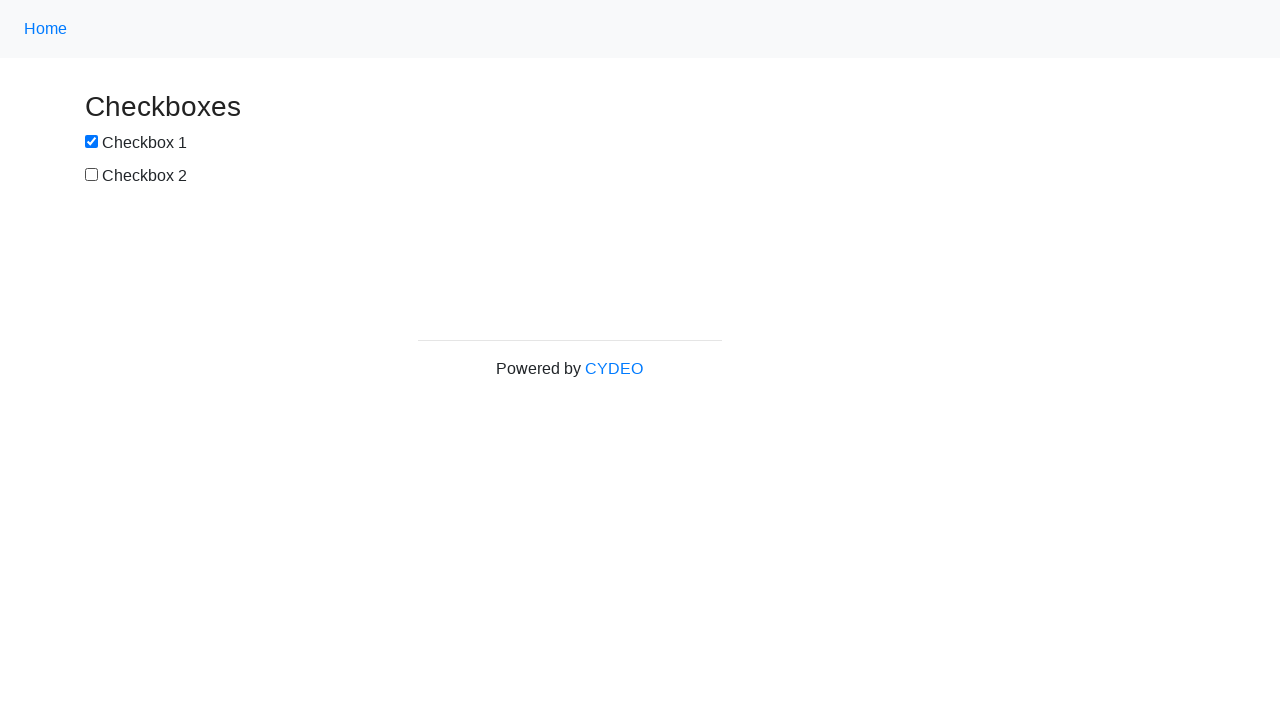

Verified checkbox2 state after click (toggled to unchecked)
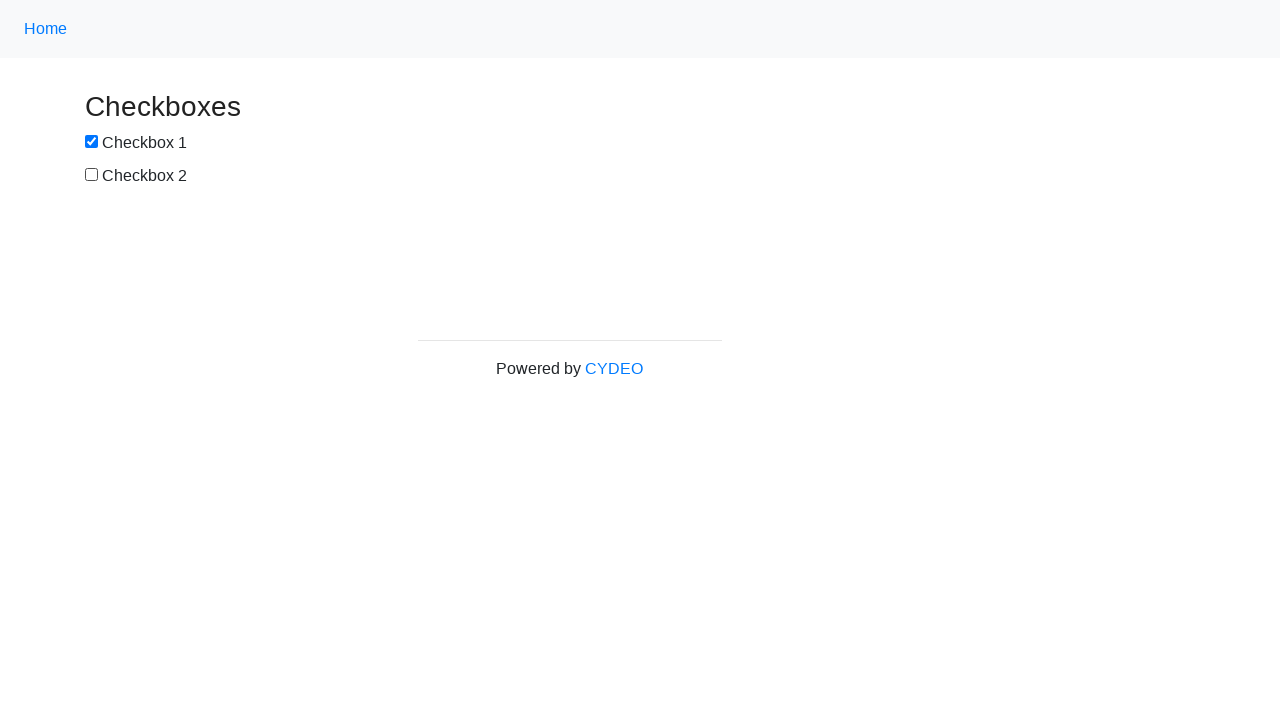

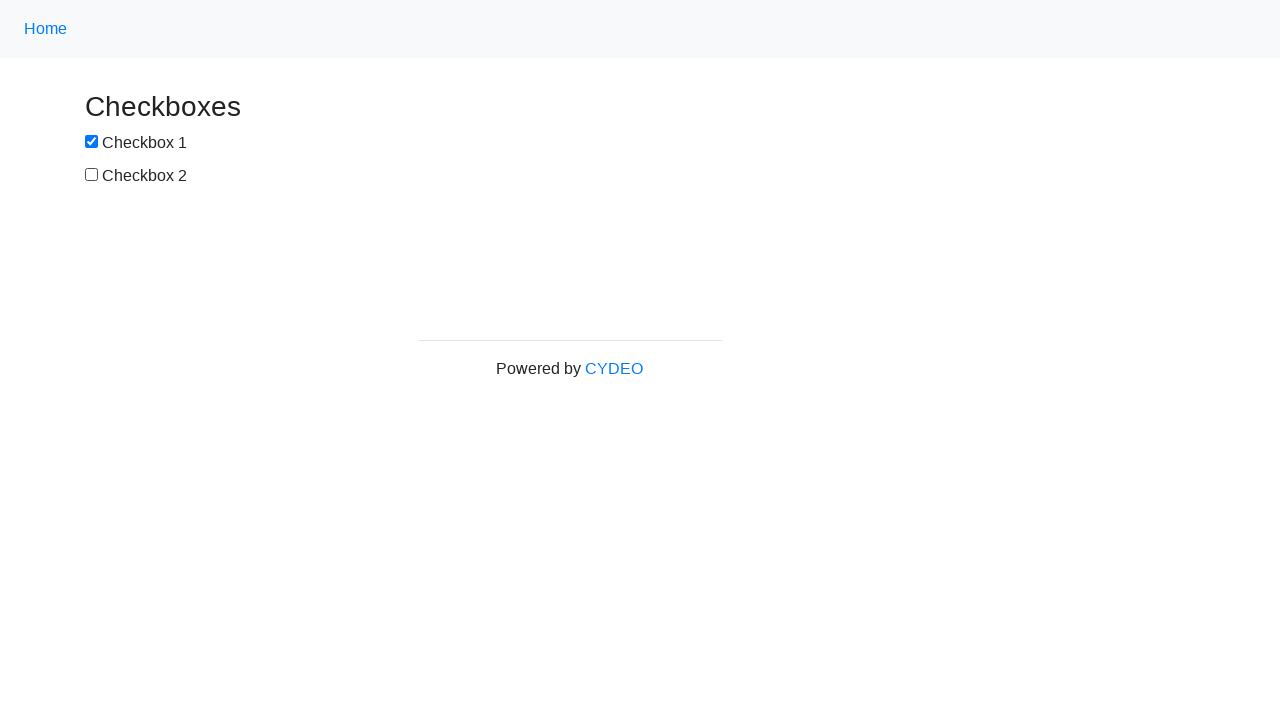